Tests the jQuery UI datepicker widget by clicking on the date input, selecting dates, navigating to previous month, and selecting a specific date within an iframe.

Starting URL: https://jqueryui.com/datepicker/

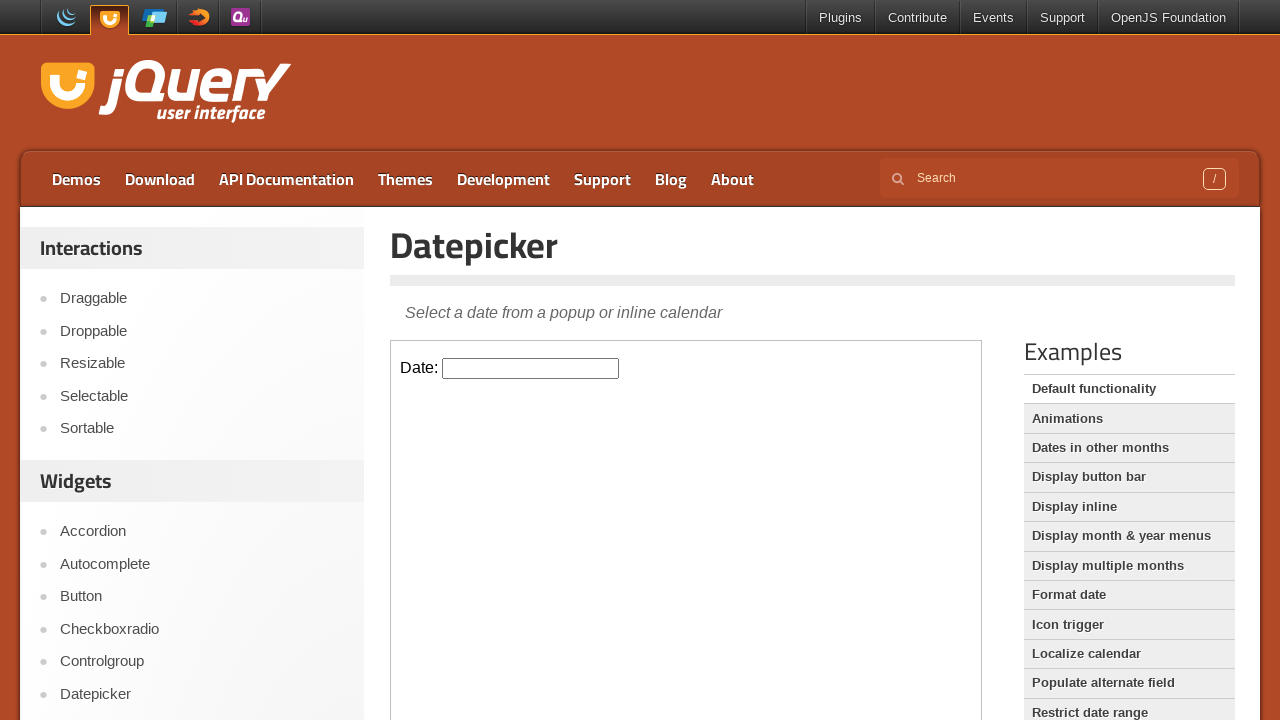

Located the demo iframe containing the datepicker
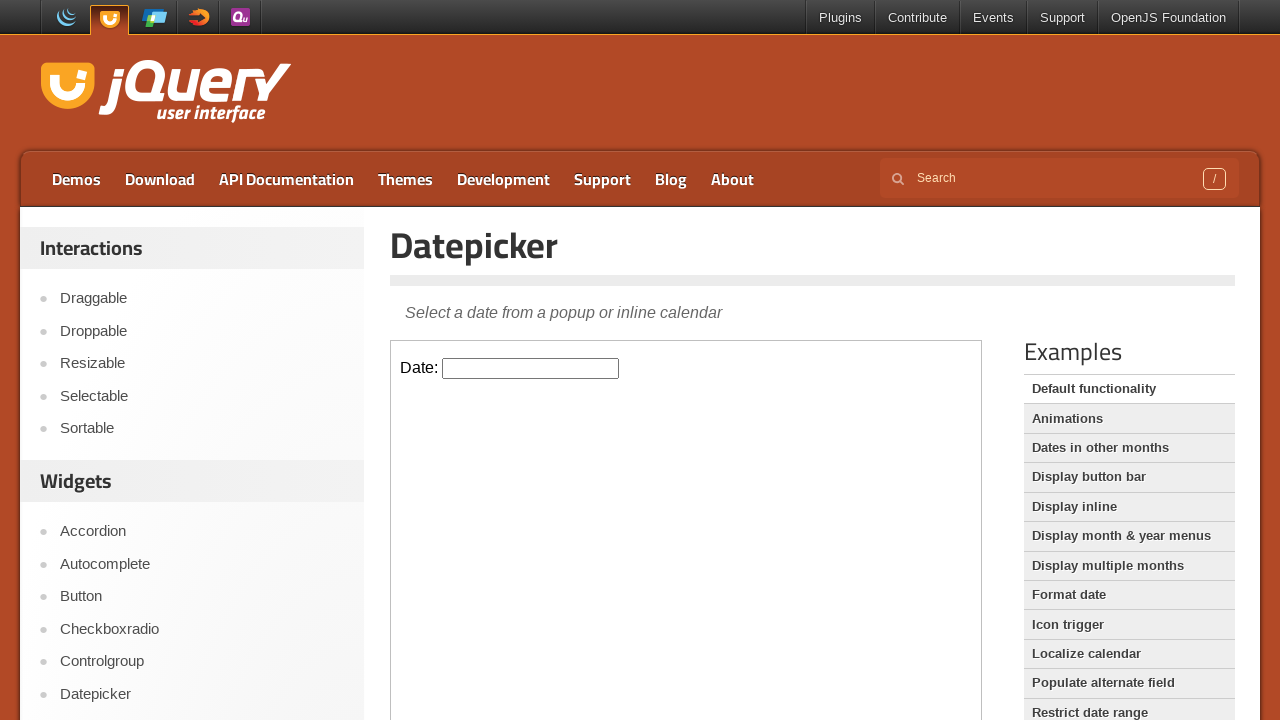

Clicked on the datepicker input to open the calendar at (531, 368) on .demo-frame >> internal:control=enter-frame >> #datepicker
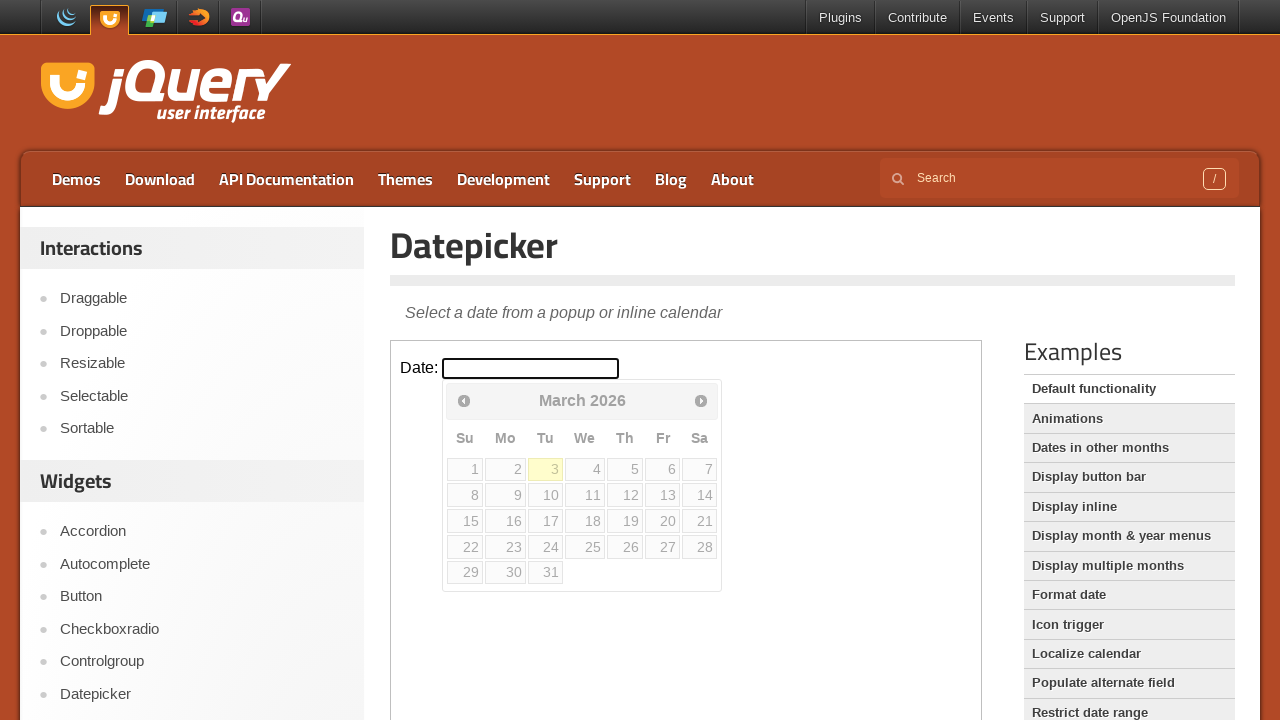

Selected the currently active/highlighted date at (545, 469) on .demo-frame >> internal:control=enter-frame >> a.ui-state-active, a.ui-state-hig
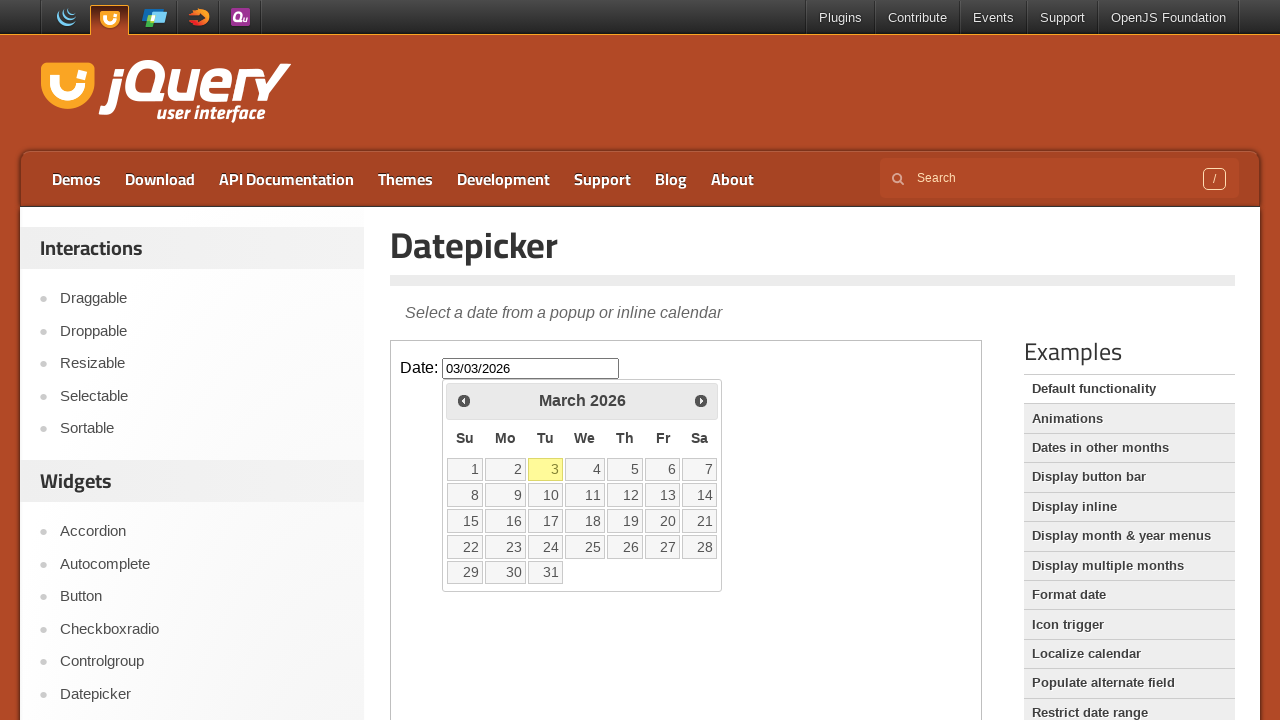

Clicked on the datepicker input again to open the calendar at (531, 368) on .demo-frame >> internal:control=enter-frame >> #datepicker
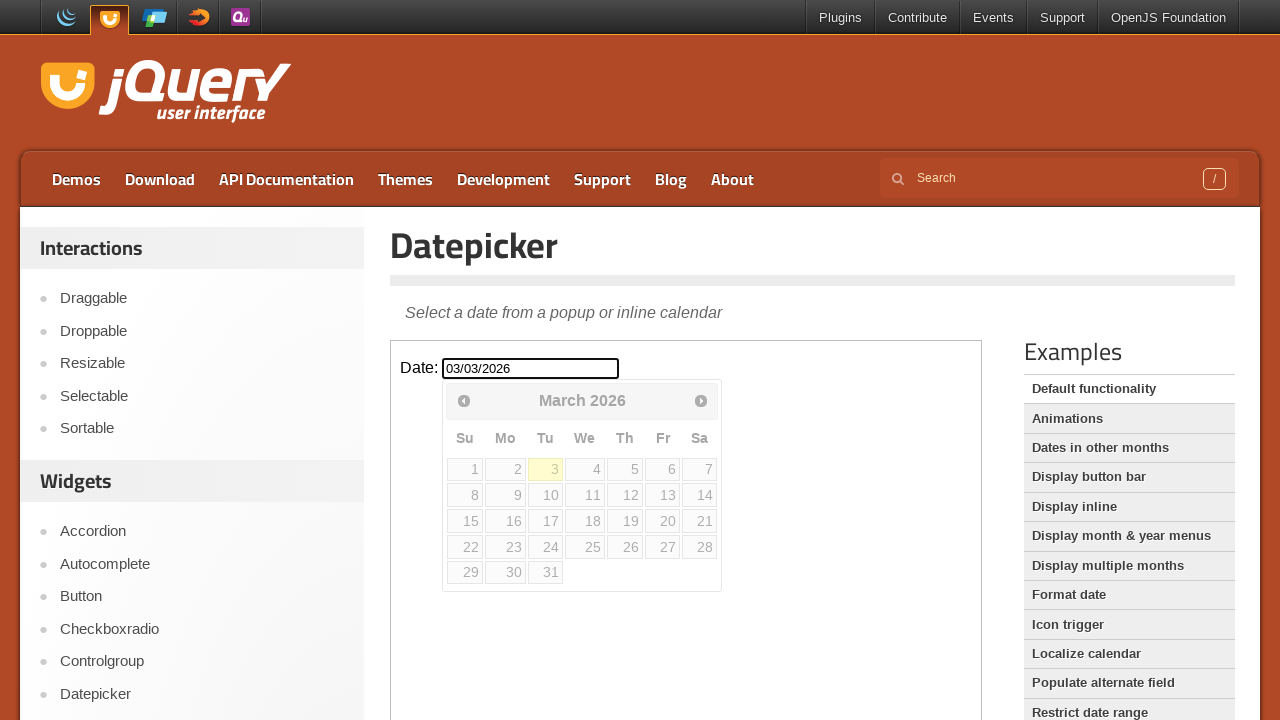

Navigated to the previous month at (464, 400) on .demo-frame >> internal:control=enter-frame >> [title='Prev']
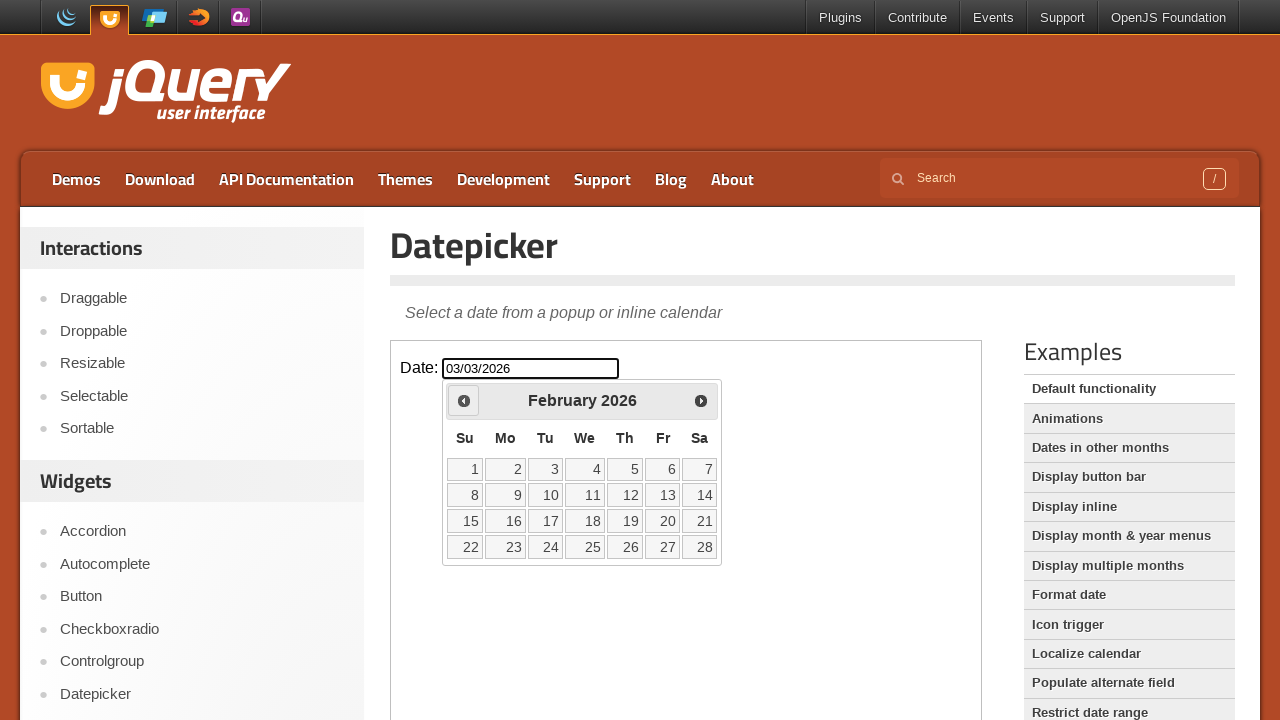

Selected day 24 from the calendar at (545, 547) on .demo-frame >> internal:control=enter-frame >> text='24'
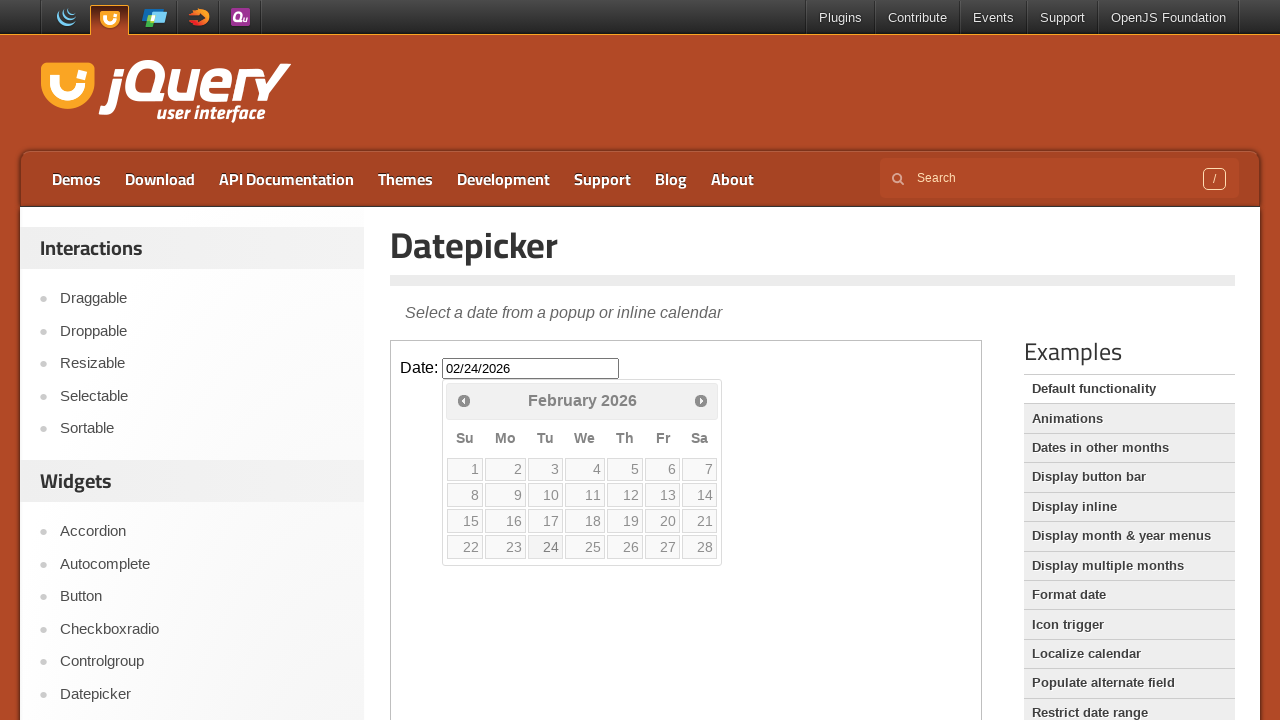

Verified search placeholder is visible on the main page
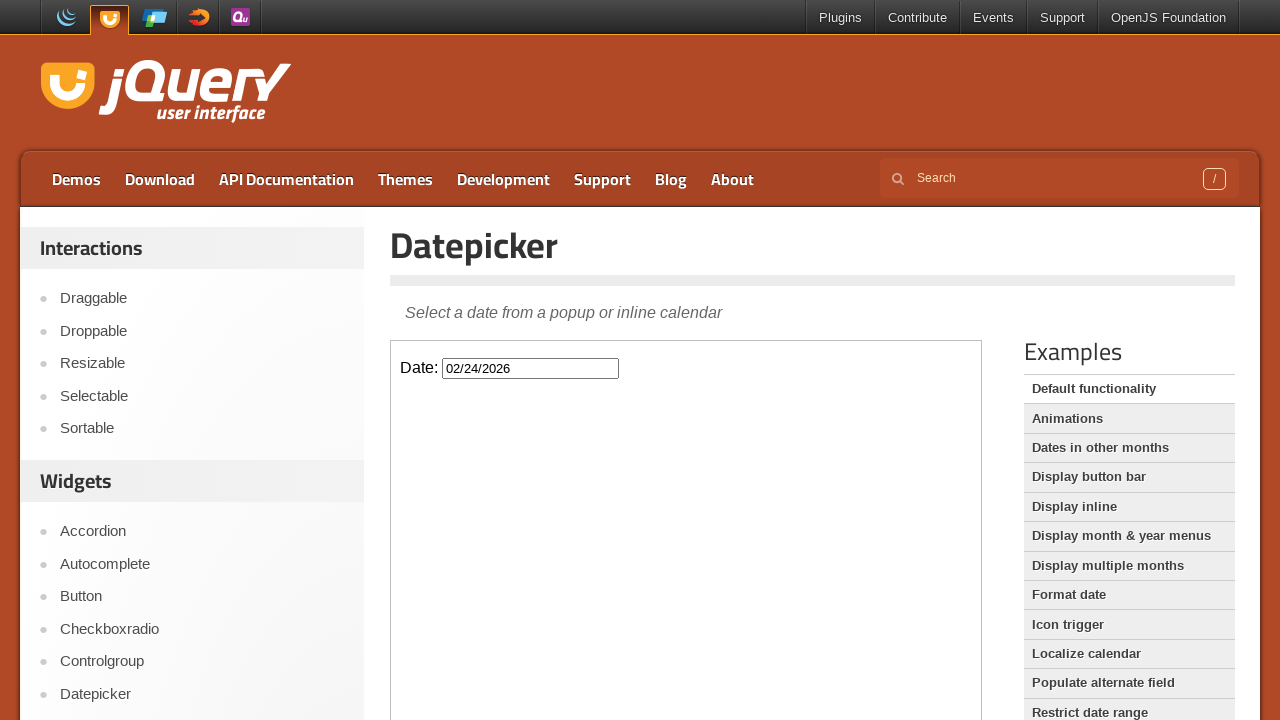

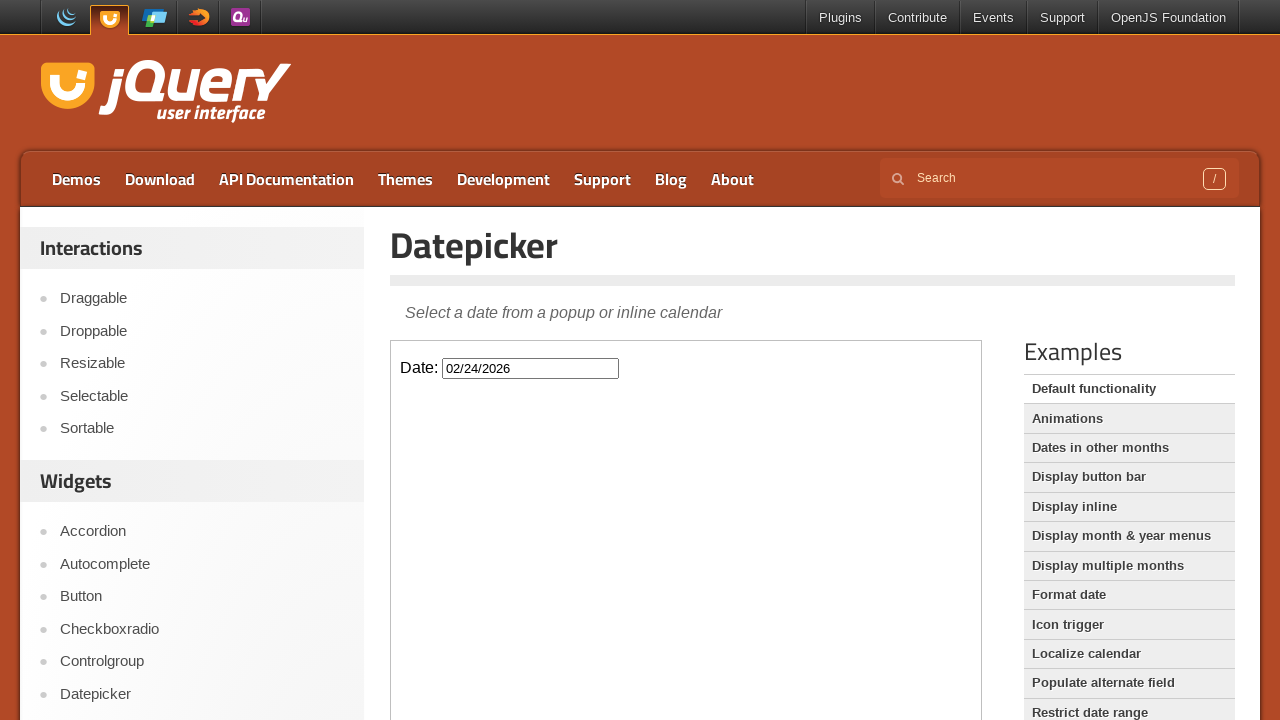